Tests editing a todo item by double-clicking, changing text, and pressing Enter.

Starting URL: https://demo.playwright.dev/todomvc

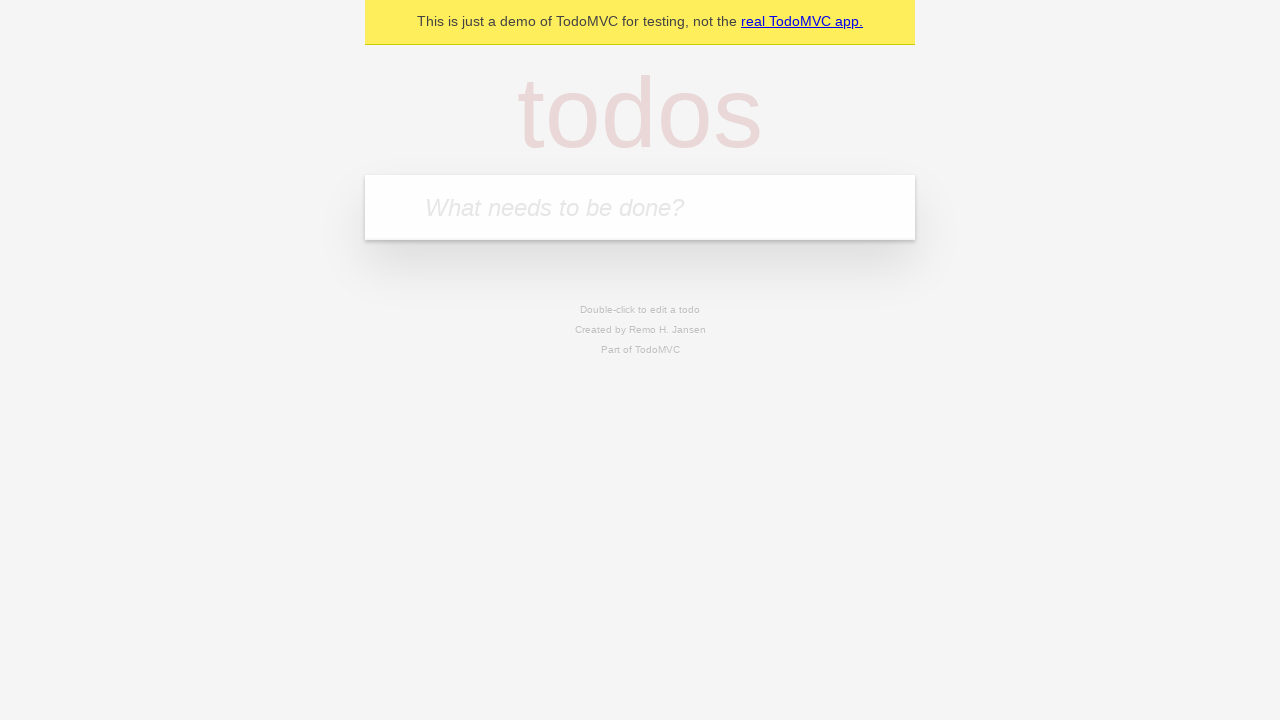

Filled todo input with 'buy some cheese' on internal:attr=[placeholder="What needs to be done?"i]
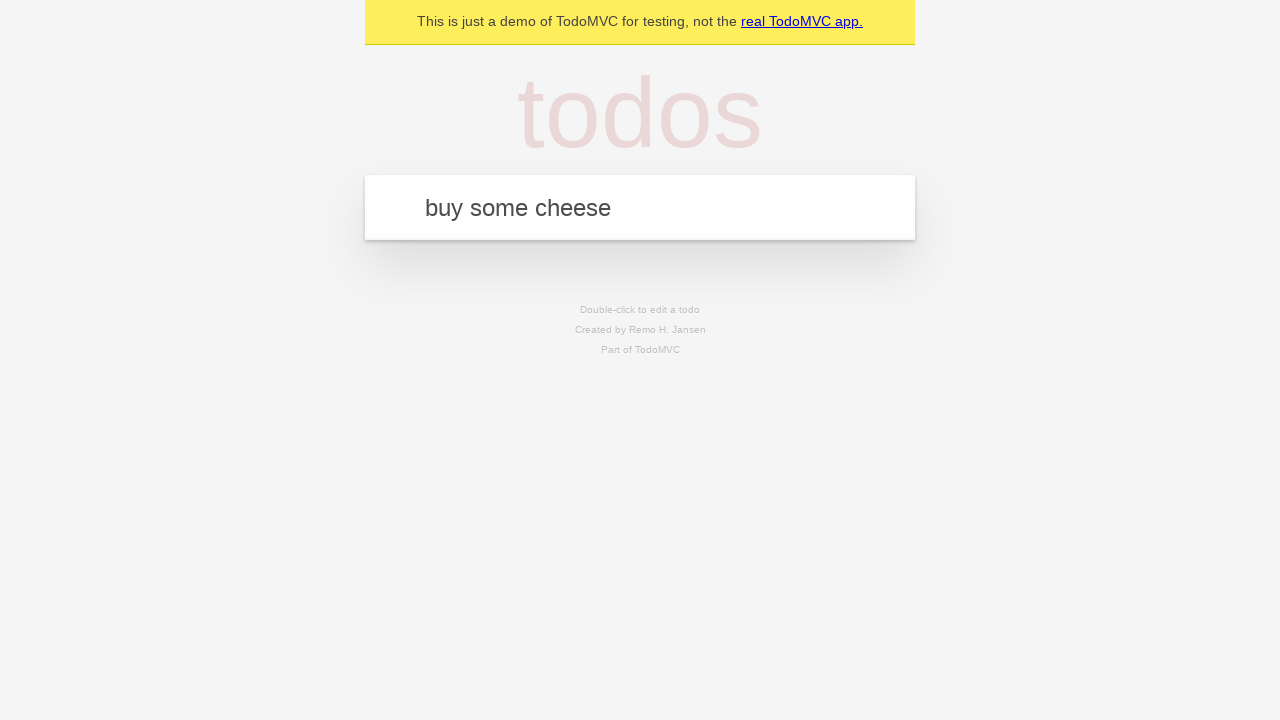

Pressed Enter to create first todo on internal:attr=[placeholder="What needs to be done?"i]
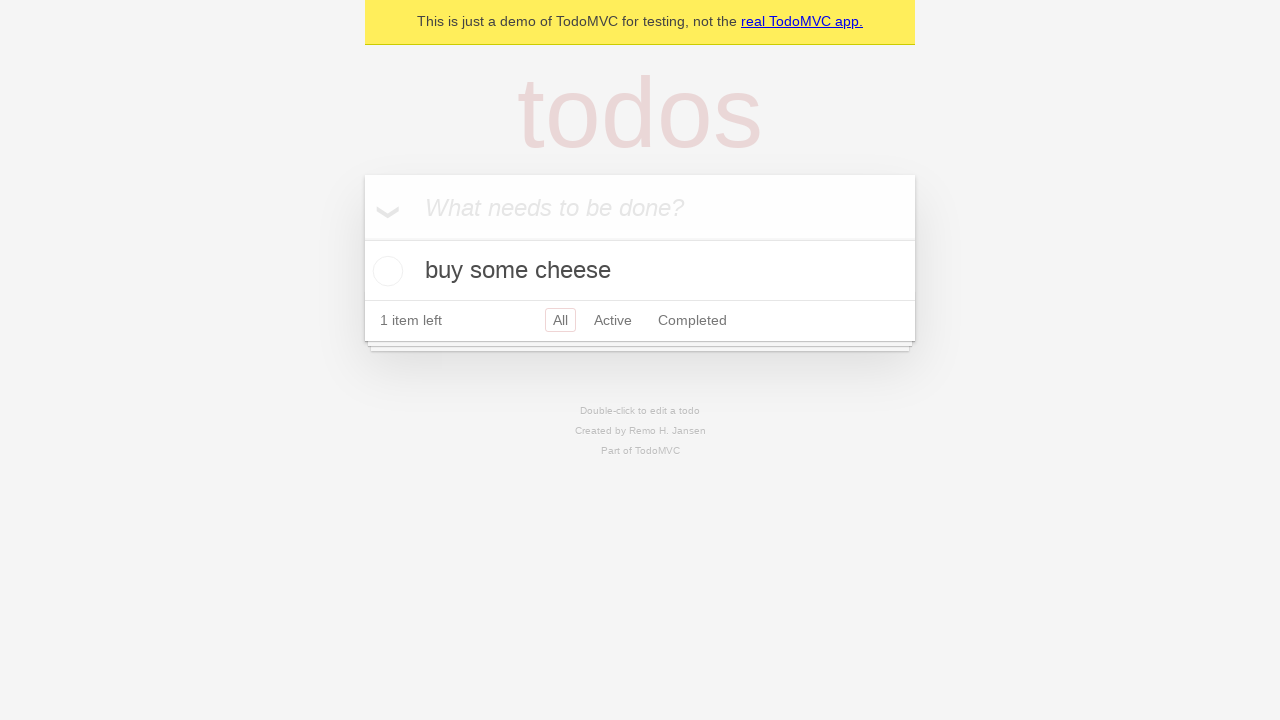

Filled todo input with 'feed the cat' on internal:attr=[placeholder="What needs to be done?"i]
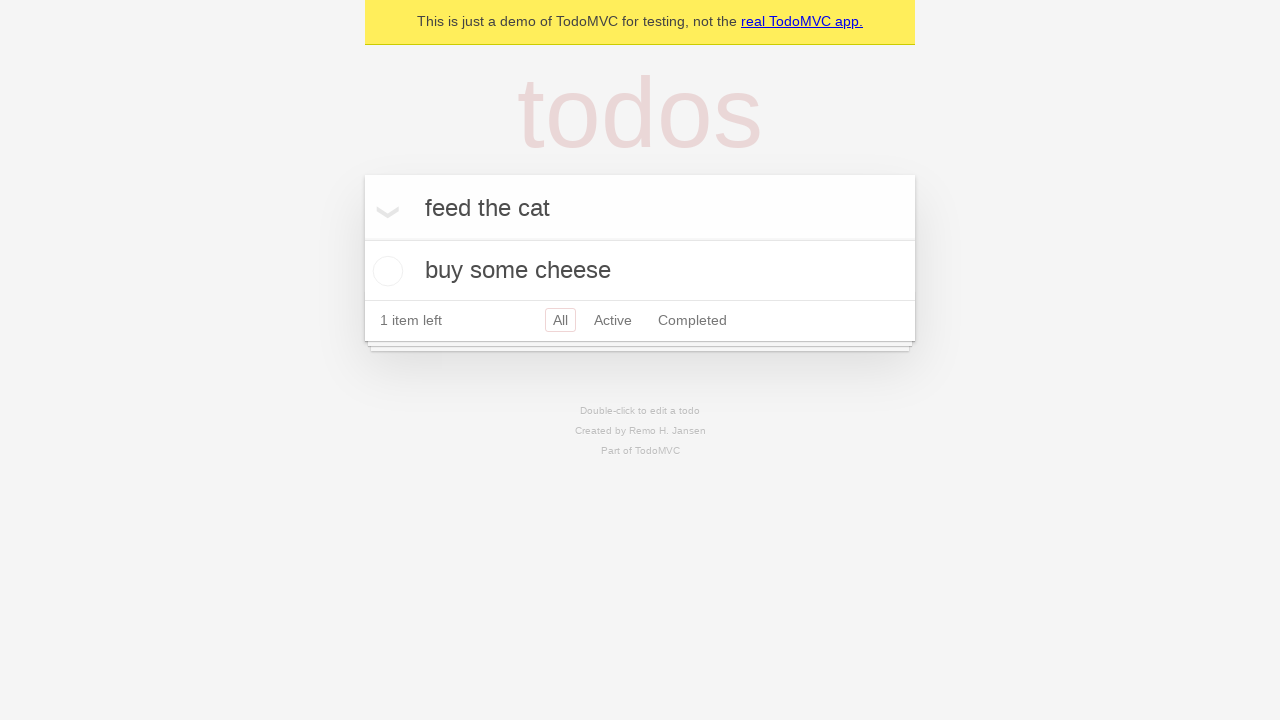

Pressed Enter to create second todo on internal:attr=[placeholder="What needs to be done?"i]
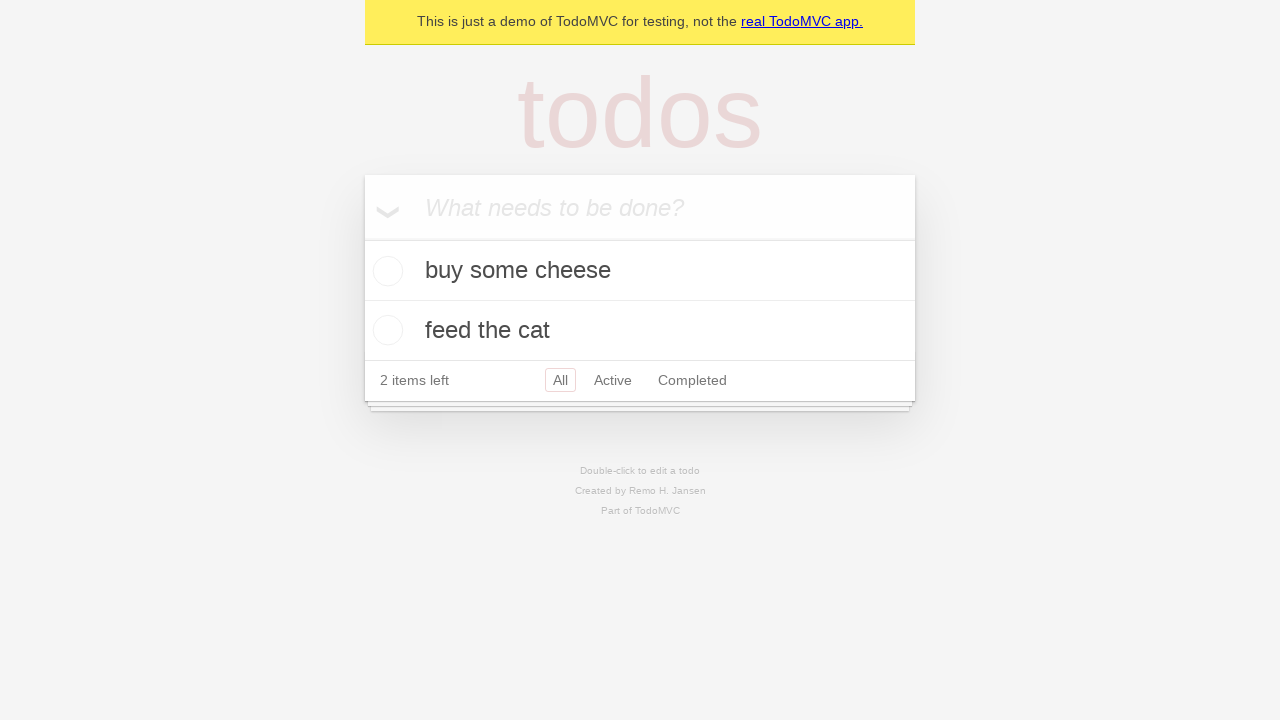

Filled todo input with 'book a doctors appointment' on internal:attr=[placeholder="What needs to be done?"i]
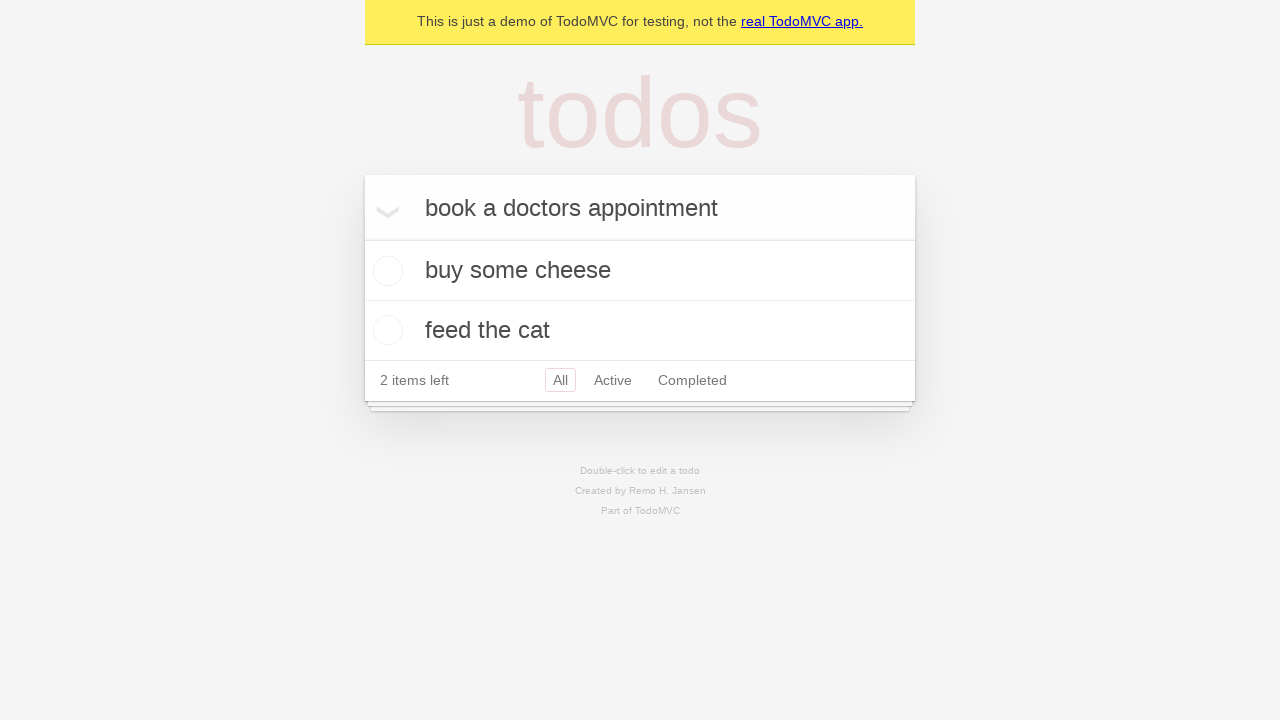

Pressed Enter to create third todo on internal:attr=[placeholder="What needs to be done?"i]
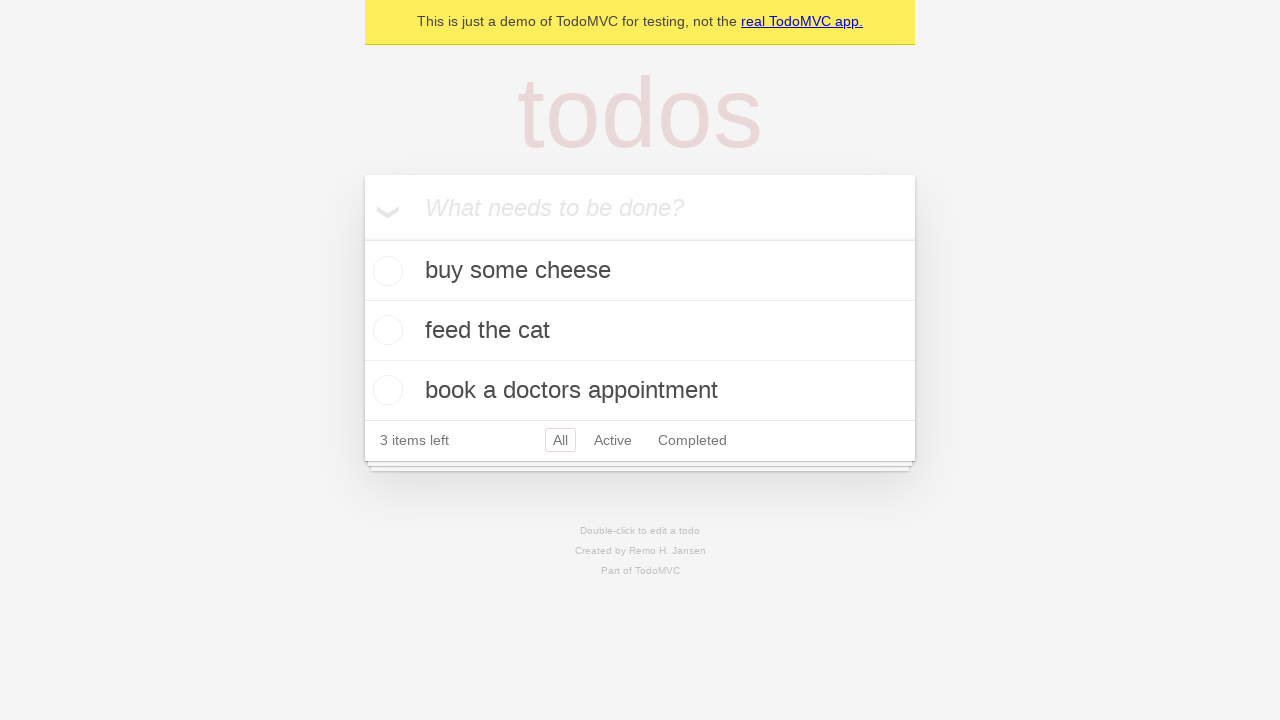

Double-clicked second todo item to enter edit mode at (640, 331) on internal:testid=[data-testid="todo-item"s] >> nth=1
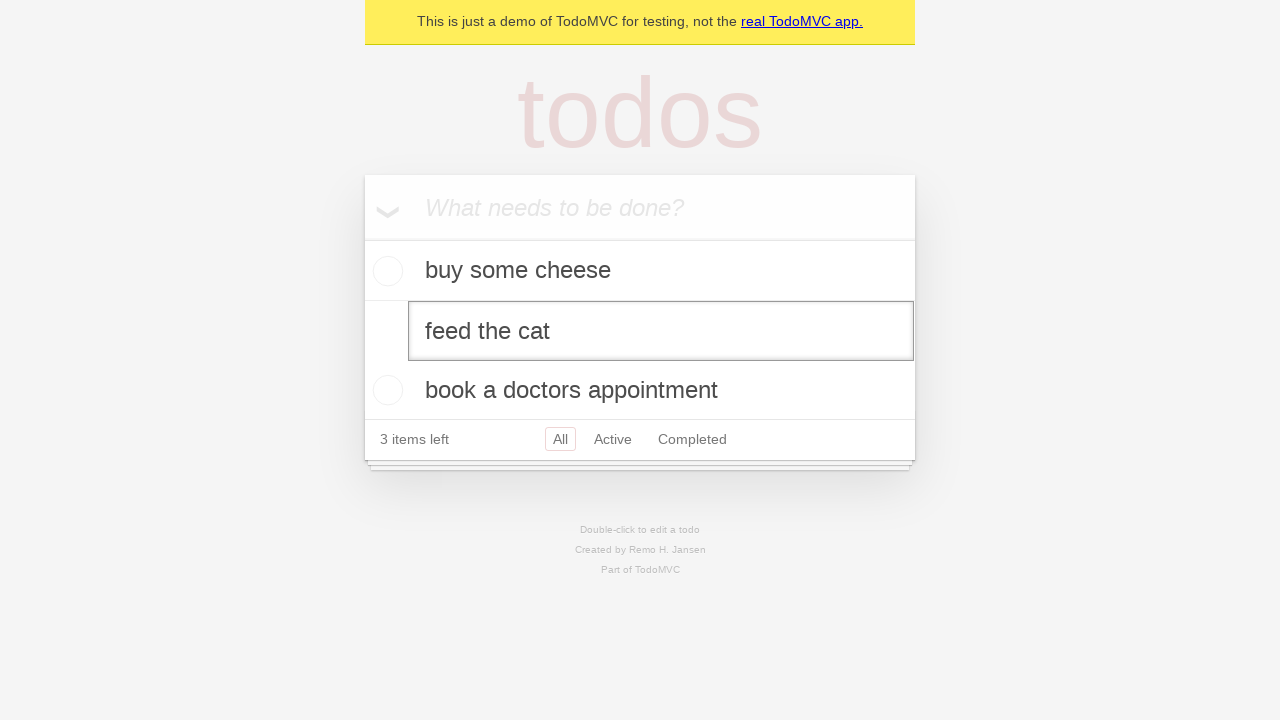

Filled edit textbox with 'buy some sausages' on internal:testid=[data-testid="todo-item"s] >> nth=1 >> internal:role=textbox[nam
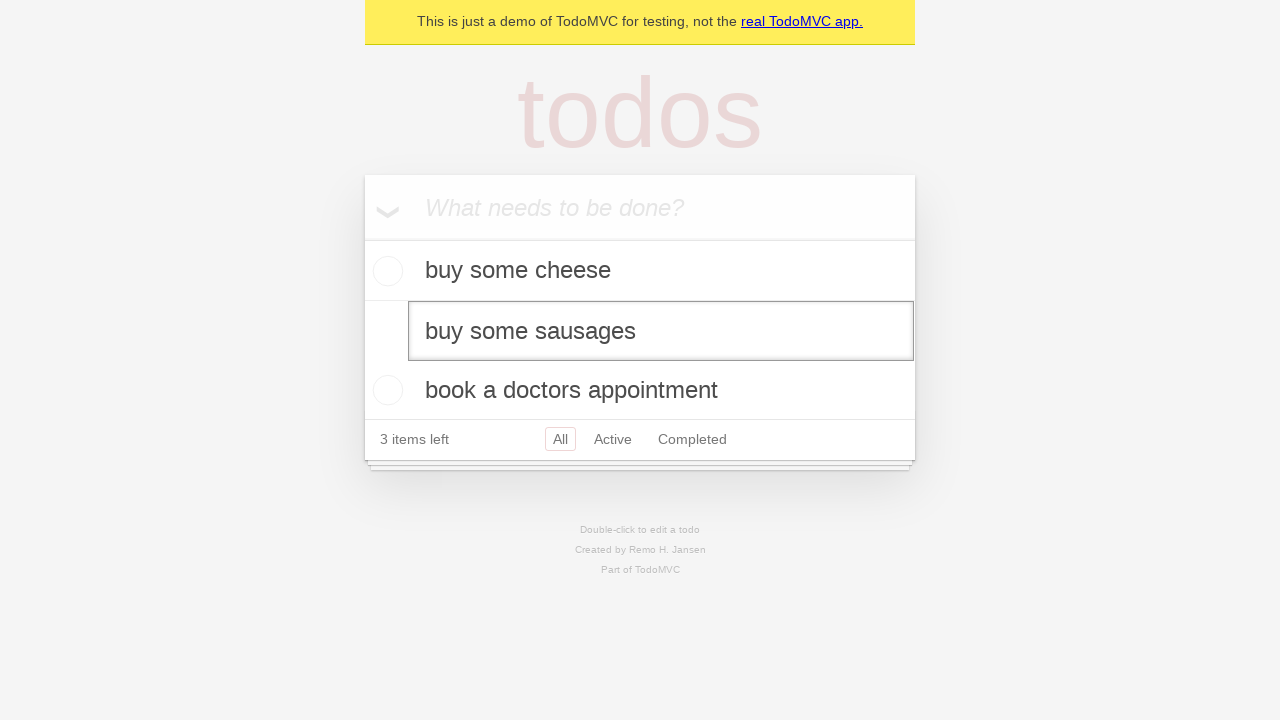

Pressed Enter to save edited todo item on internal:testid=[data-testid="todo-item"s] >> nth=1 >> internal:role=textbox[nam
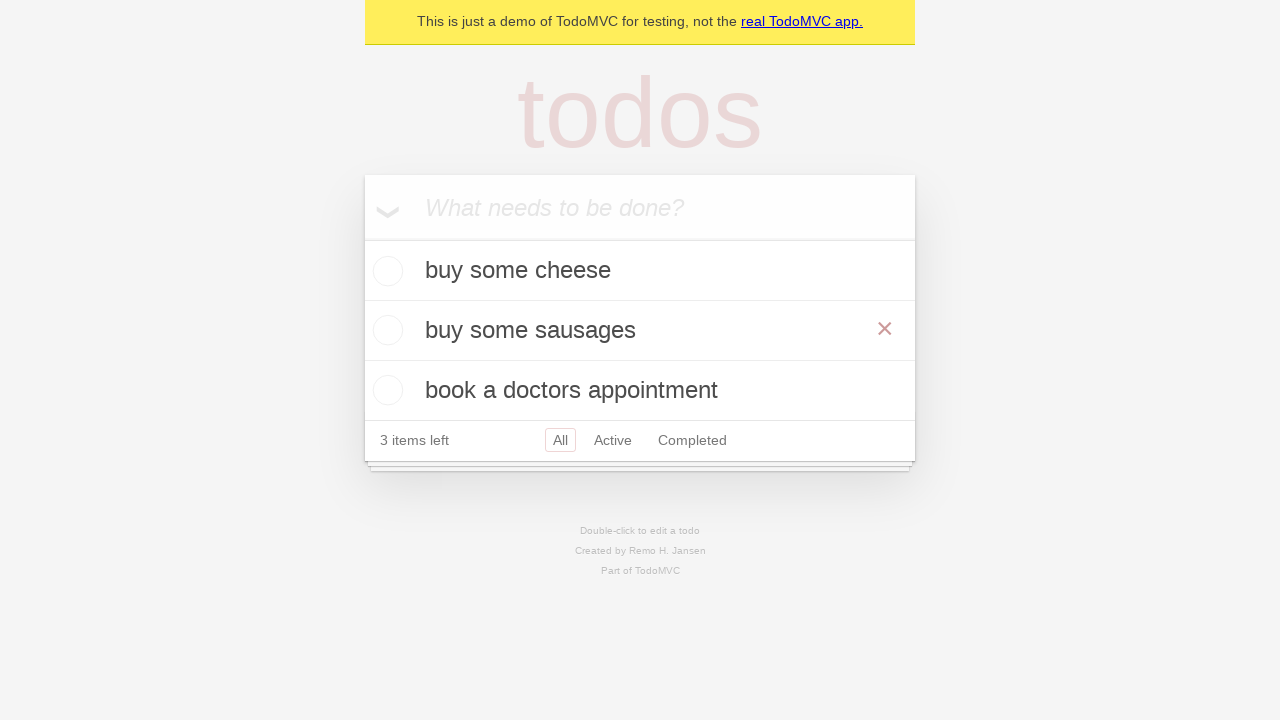

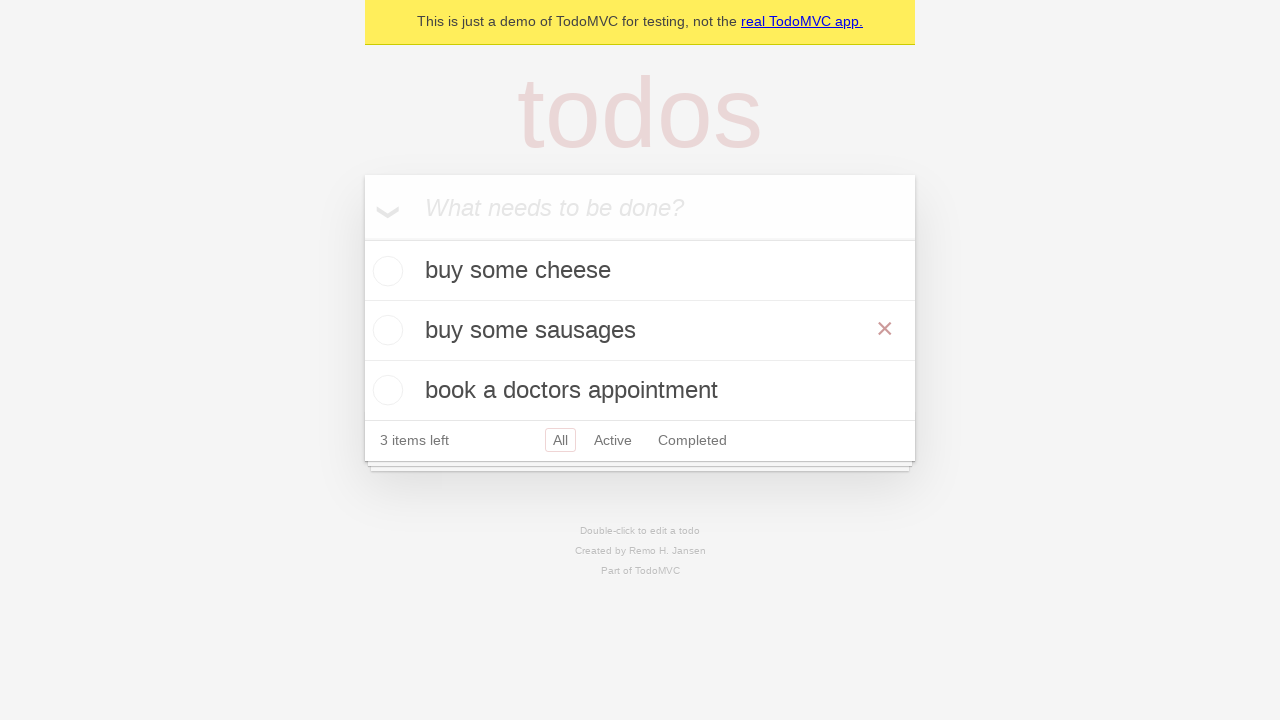